Tests the contact us form functionality by navigating to the Contact Us page, filling in name, email, subject, and message fields, and submitting the form.

Starting URL: https://automationexercise.com

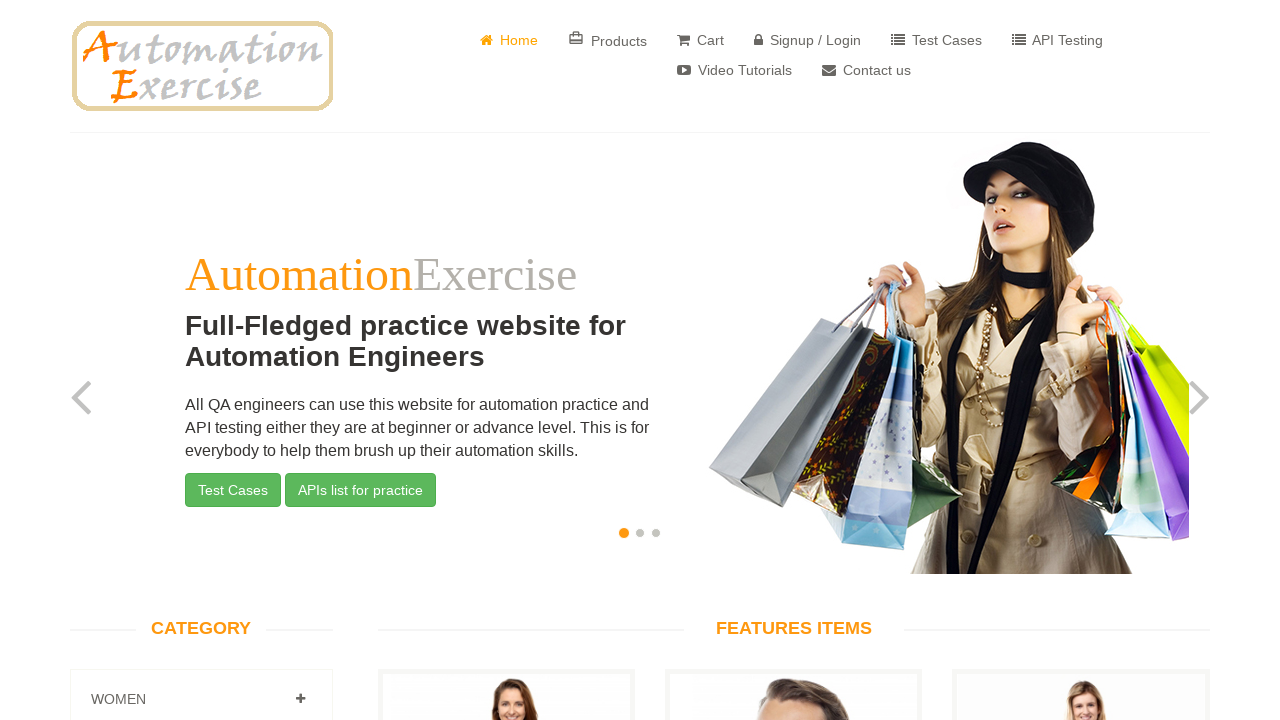

Verified home page is visible by checking for body element
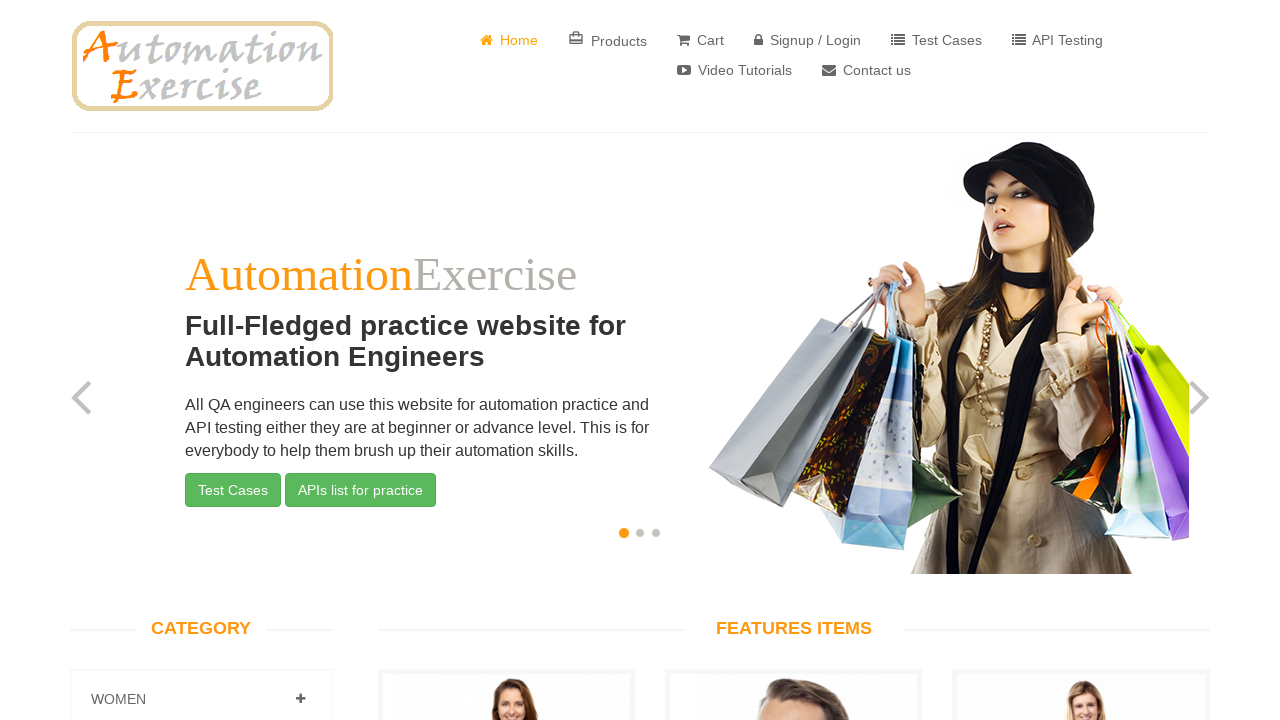

Clicked on Contact Us button in navigation at (866, 70) on a[href='/contact_us']
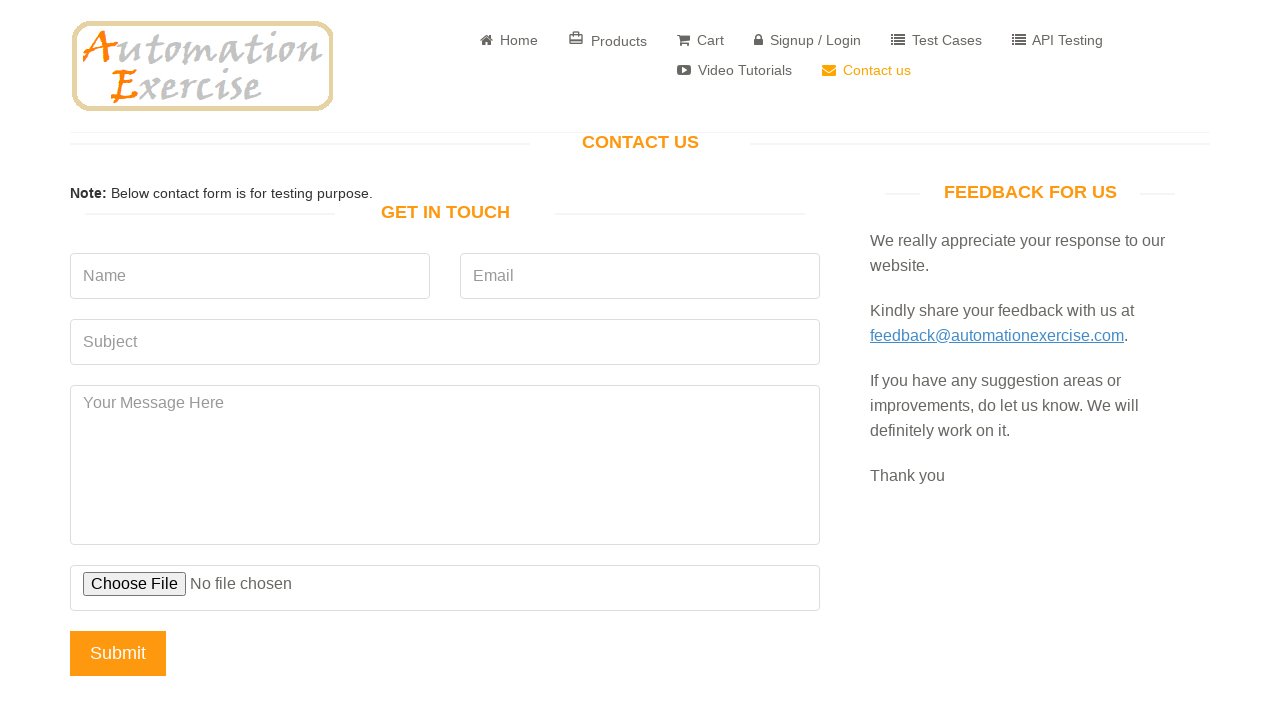

Verified GET IN TOUCH text is visible on contact page
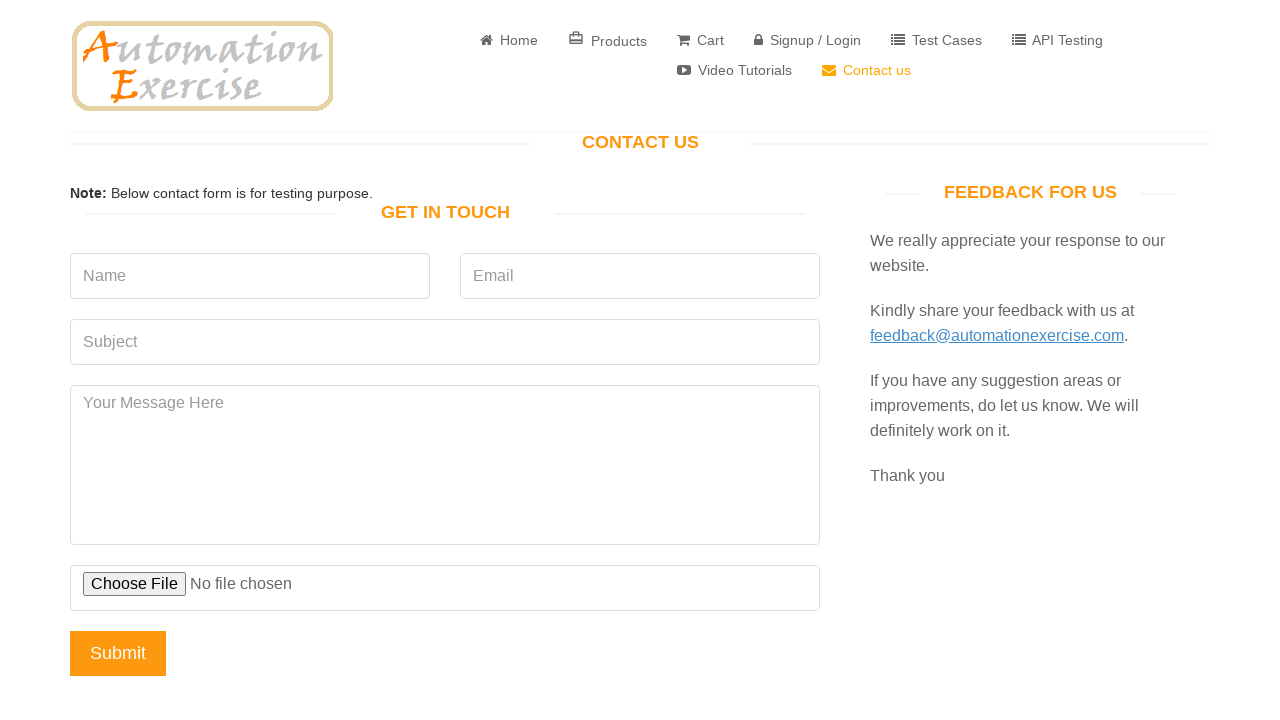

Filled name field with 'Michael Johnson' on input[data-qa='name']
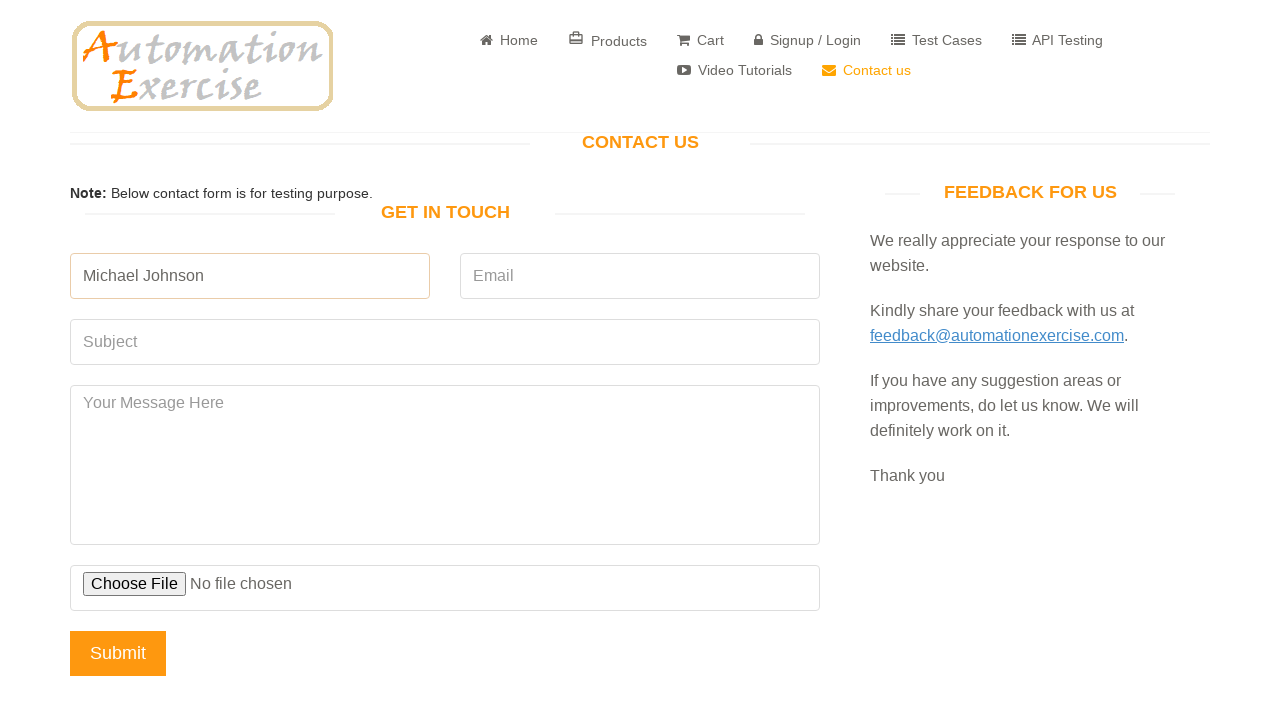

Filled email field with 'michael.johnson@testmail.com' on input[data-qa='email']
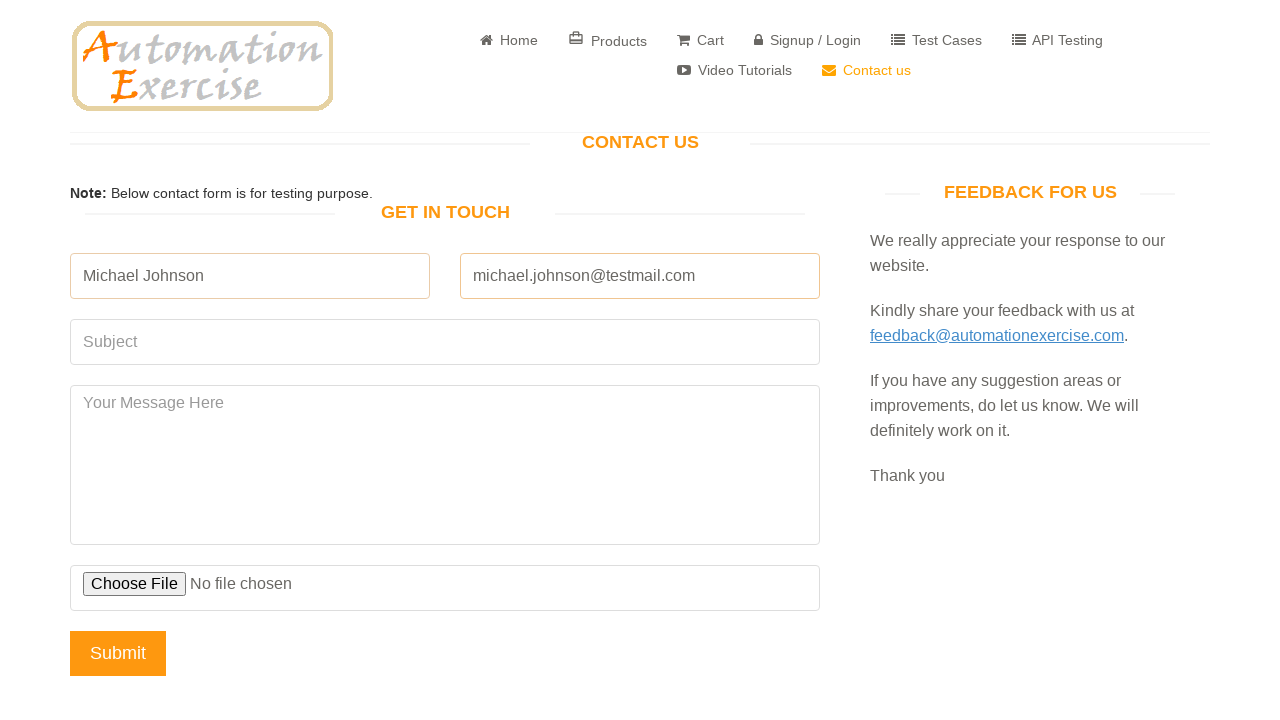

Filled subject field with 'Question about shipping' on input[data-qa='subject']
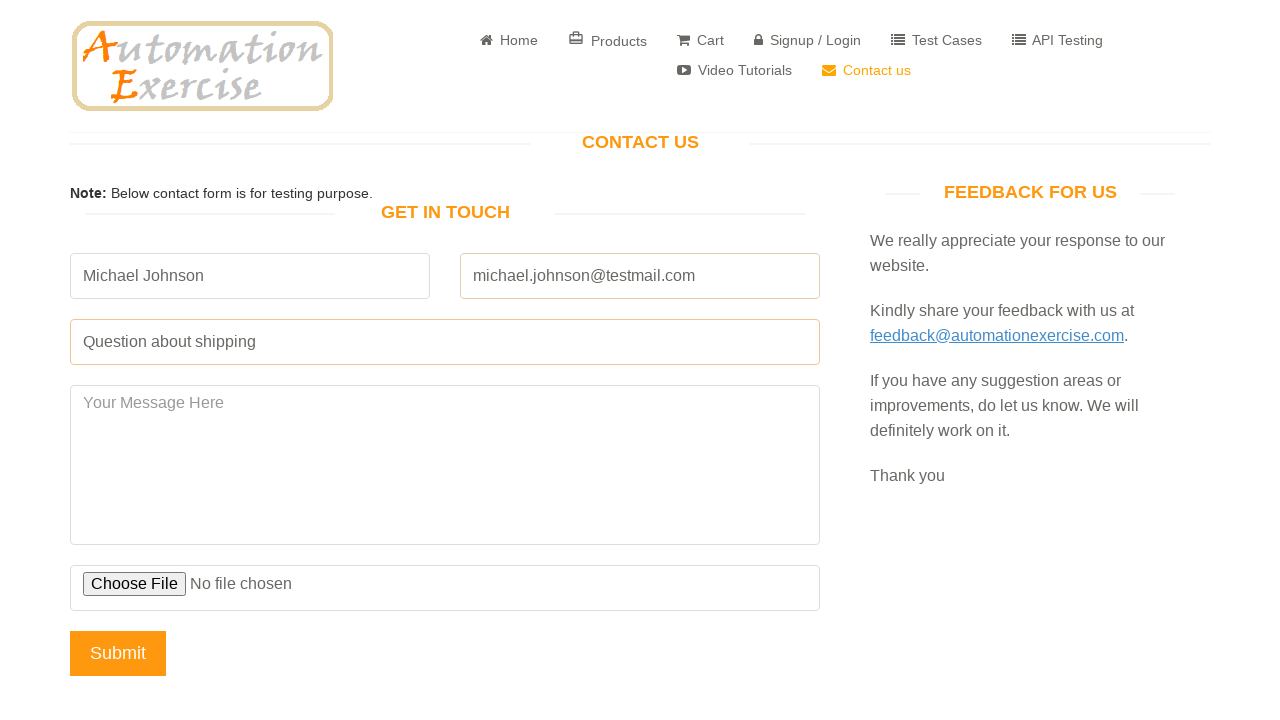

Filled message field with delivery time inquiry on textarea[data-qa='message']
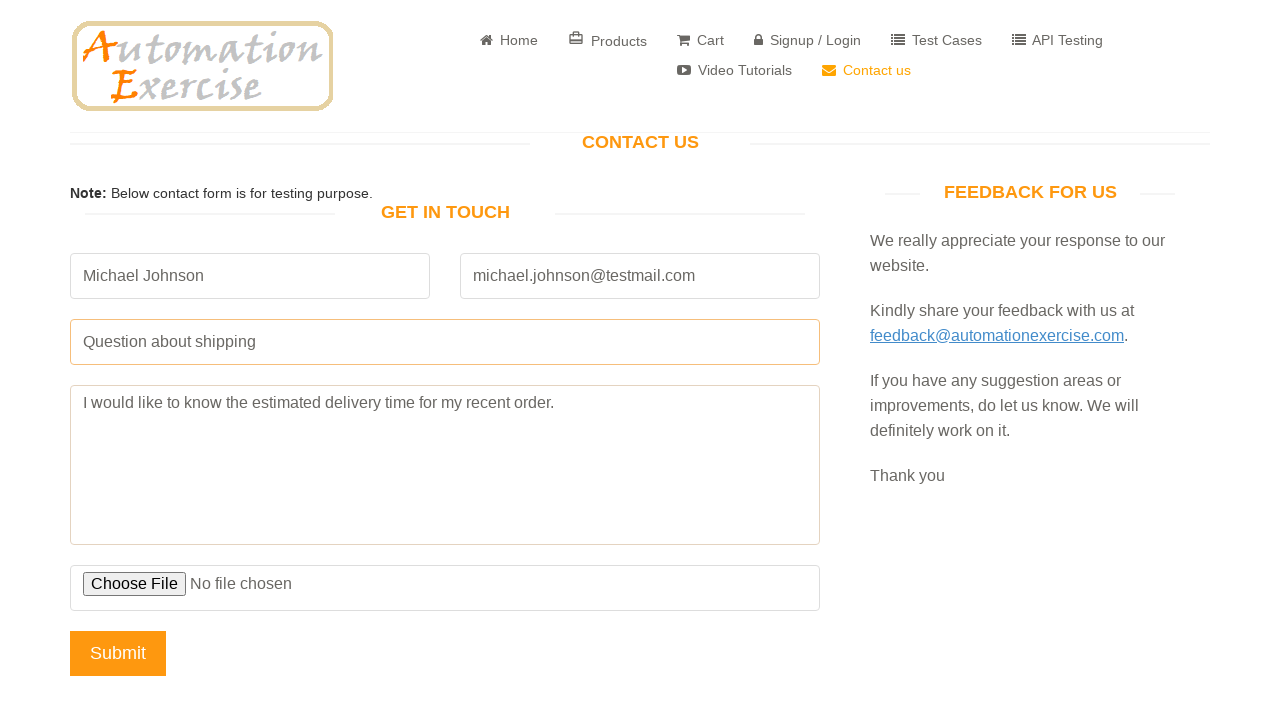

Set up dialog handler to accept confirmation alert
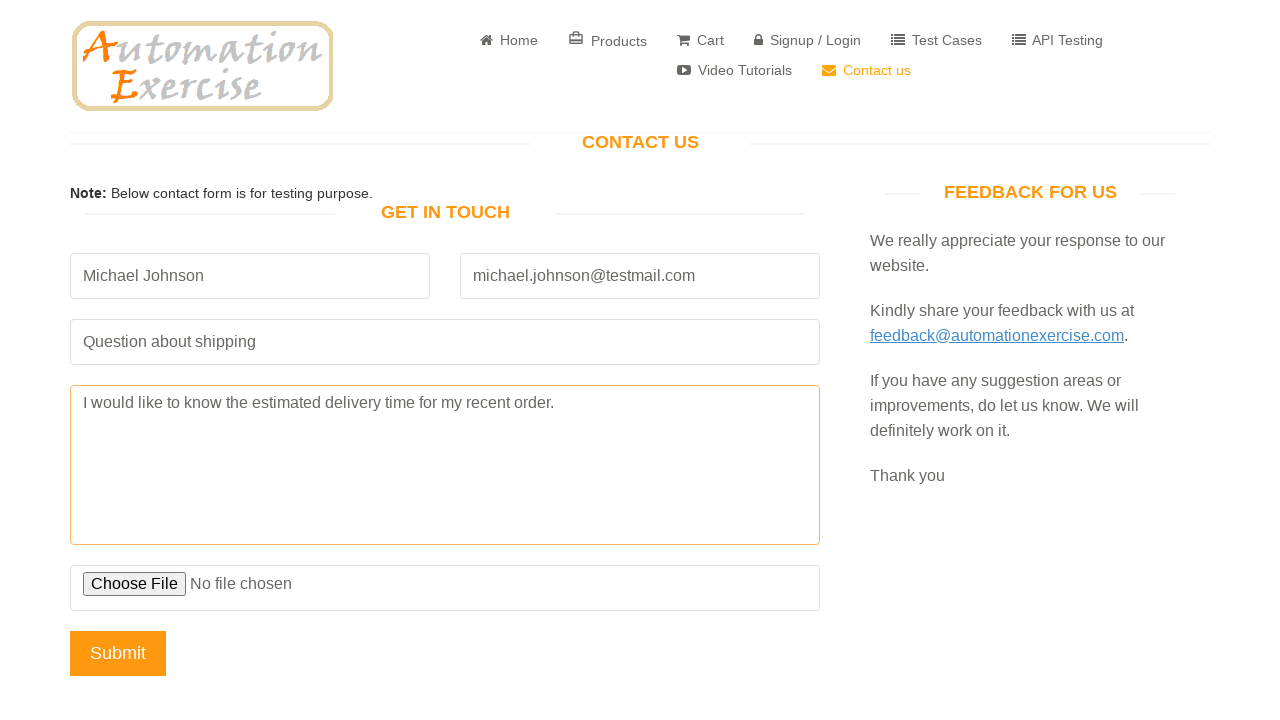

Clicked submit button to submit contact form at (118, 653) on input[data-qa='submit-button']
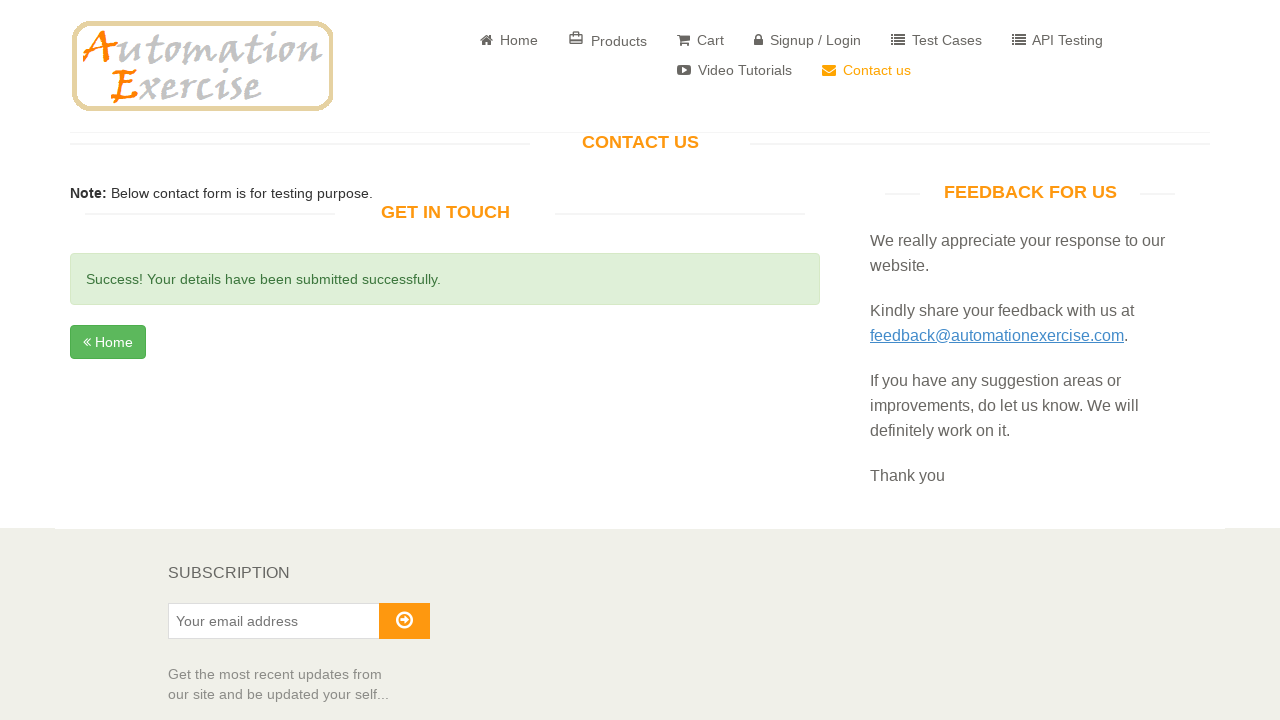

Verified success message appeared confirming form submission
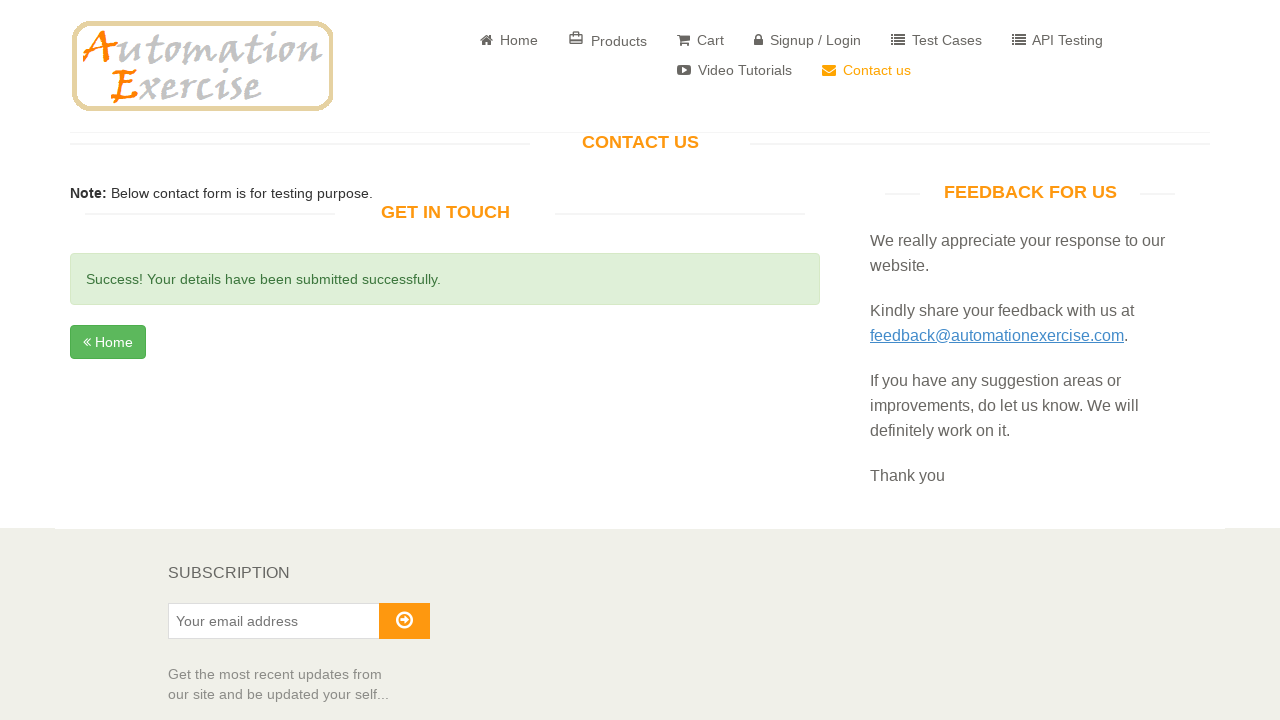

Clicked Home button to return to homepage at (509, 40) on a:has-text('Home')
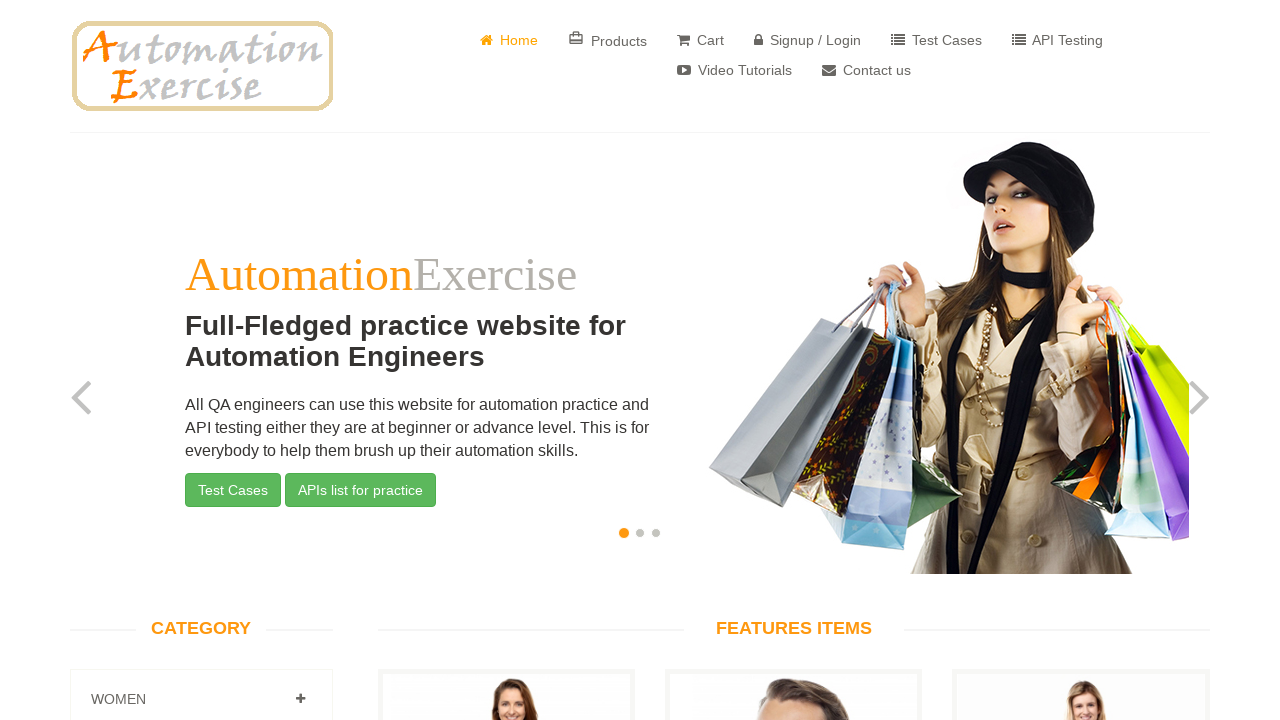

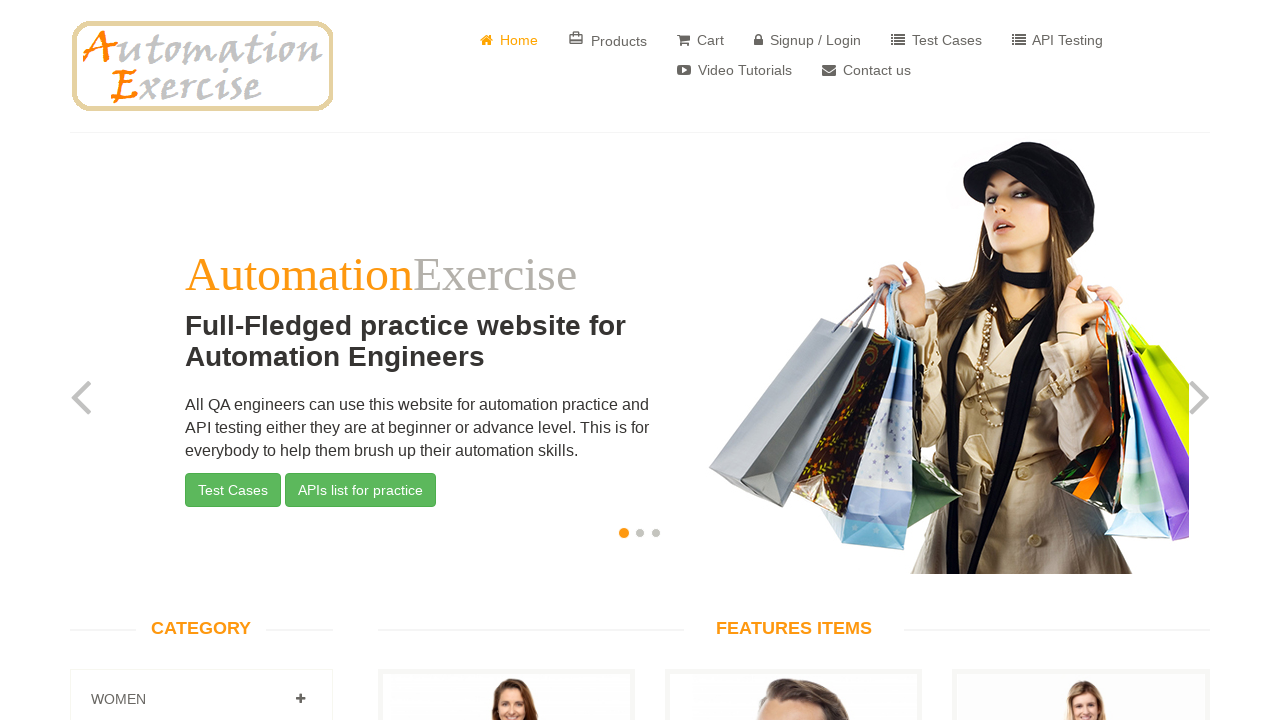